Tests the Katalon documentation site by toggling the theme from light to dark mode, then opens the search dialog using keyboard shortcut CTRL+K and verifies the search input field appears.

Starting URL: https://docs.katalon.com/

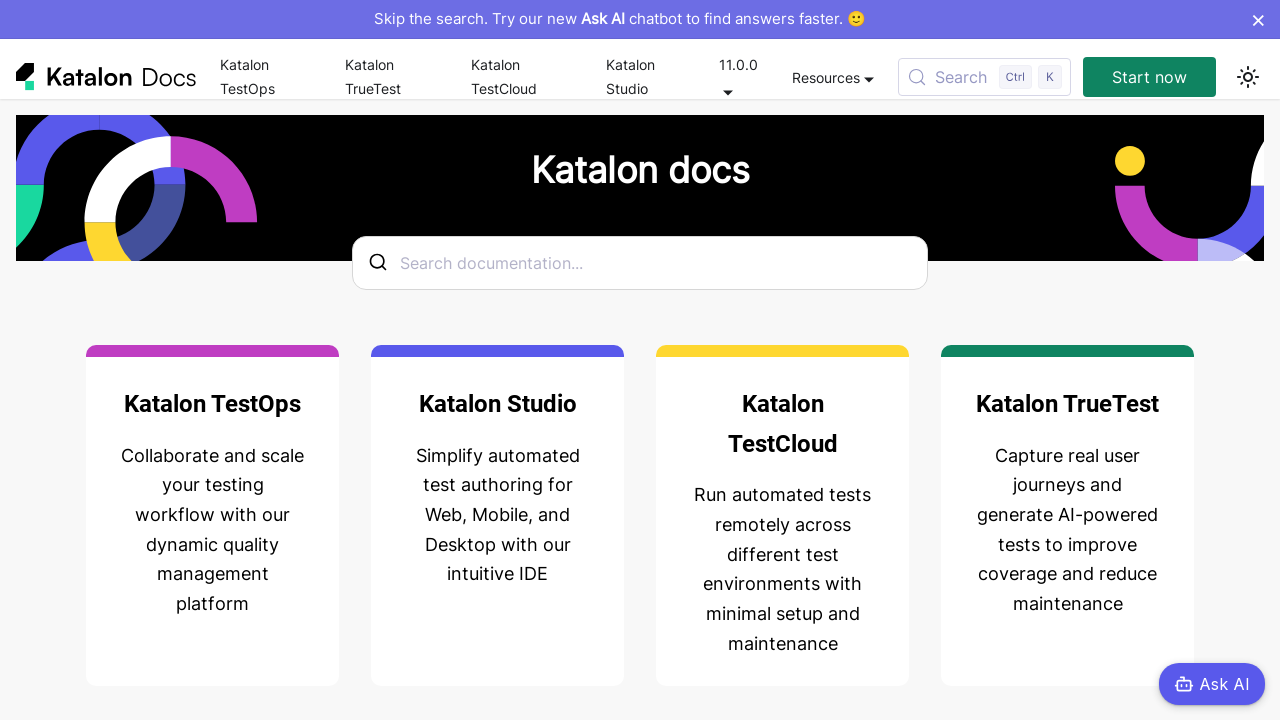

Retrieved initial theme attribute from html element
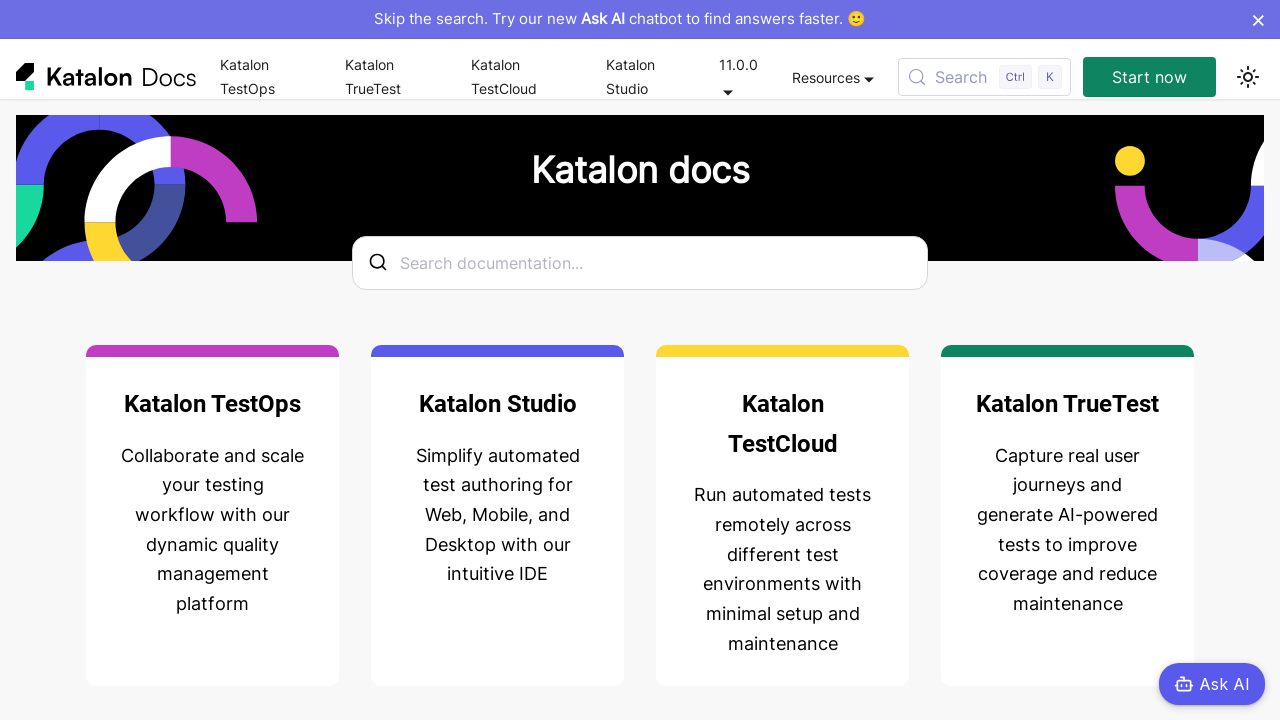

Verified initial theme is light mode
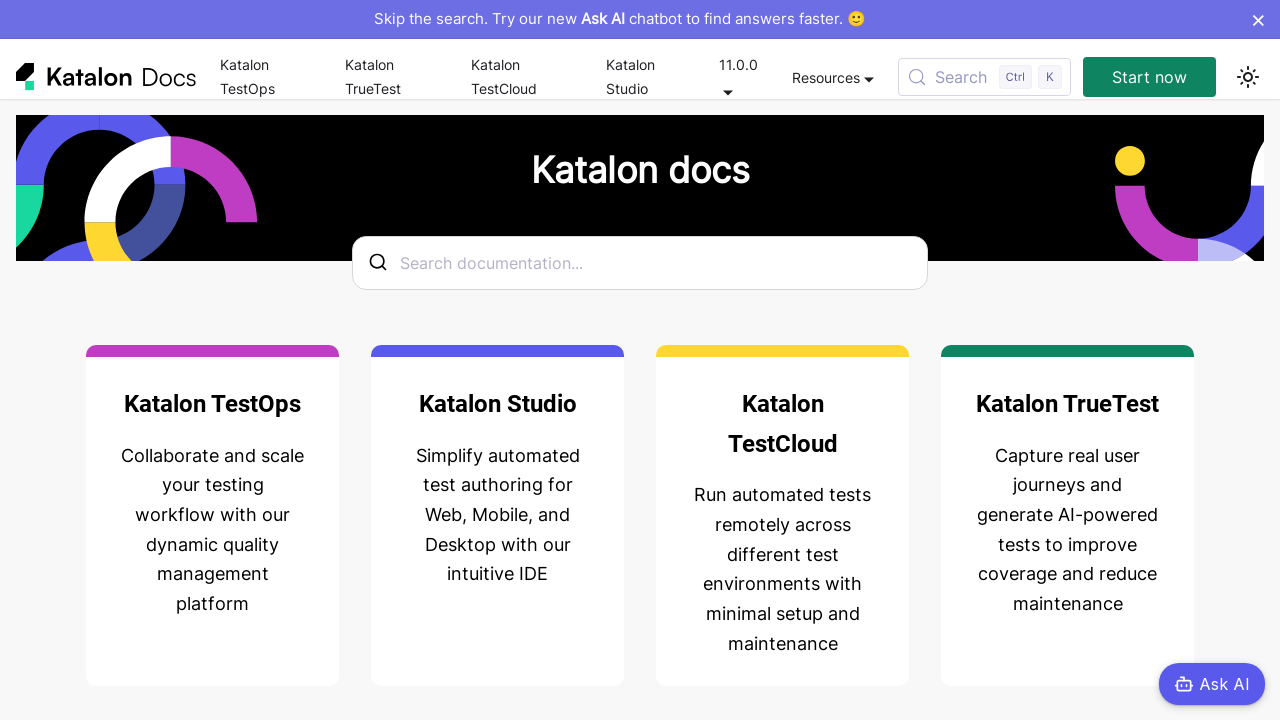

Clicked theme toggle button to switch to dark mode at (1248, 77) on xpath=//div[contains(@class, 'toggle')]/button
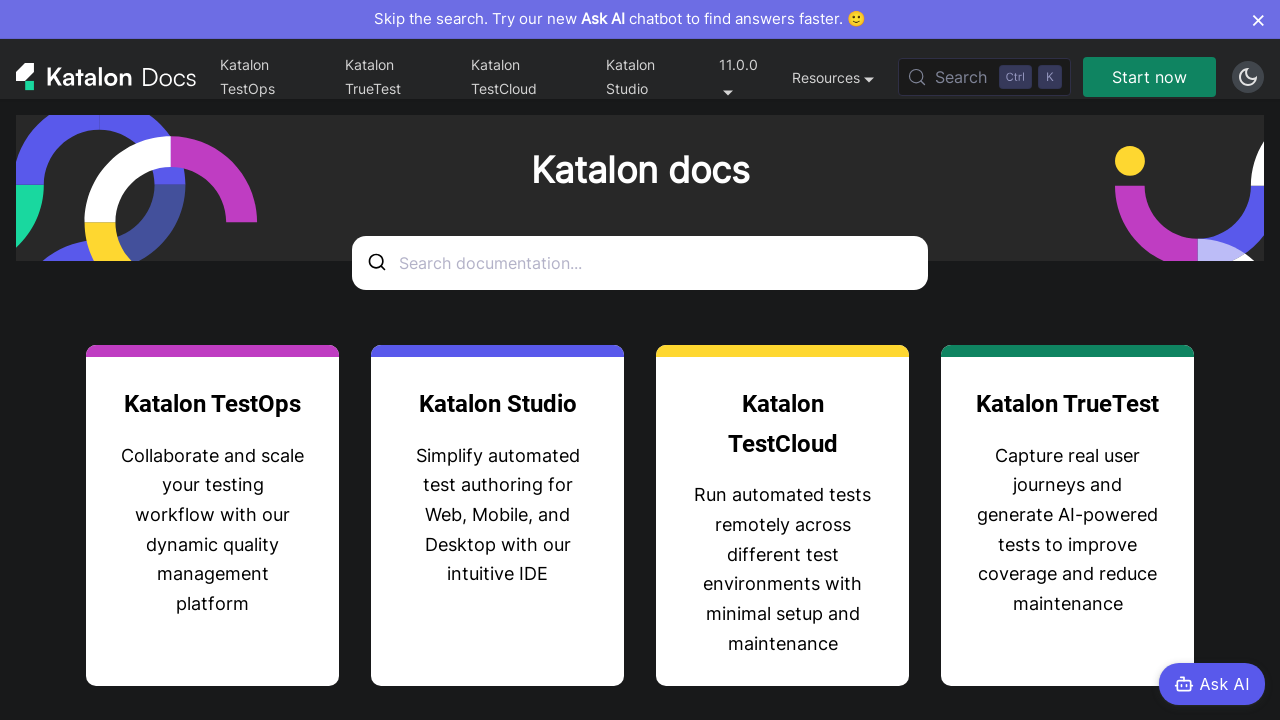

Retrieved theme attribute after toggle
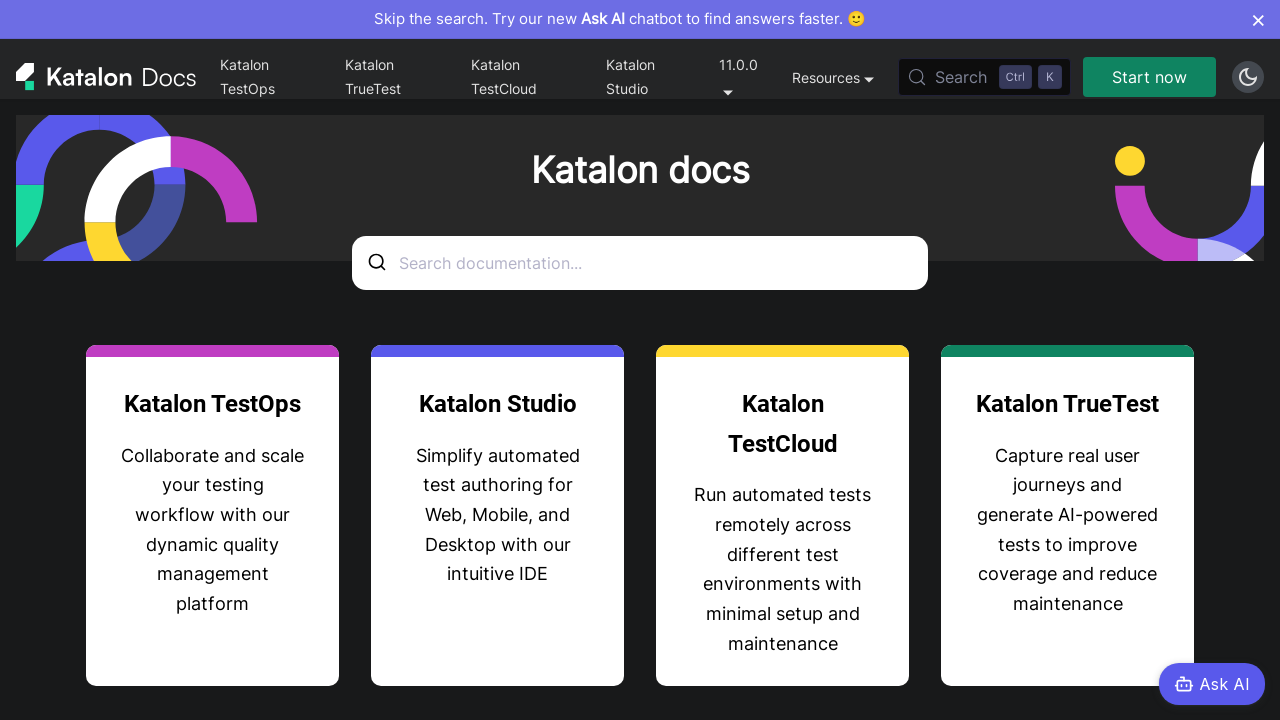

Verified theme successfully changed to dark mode
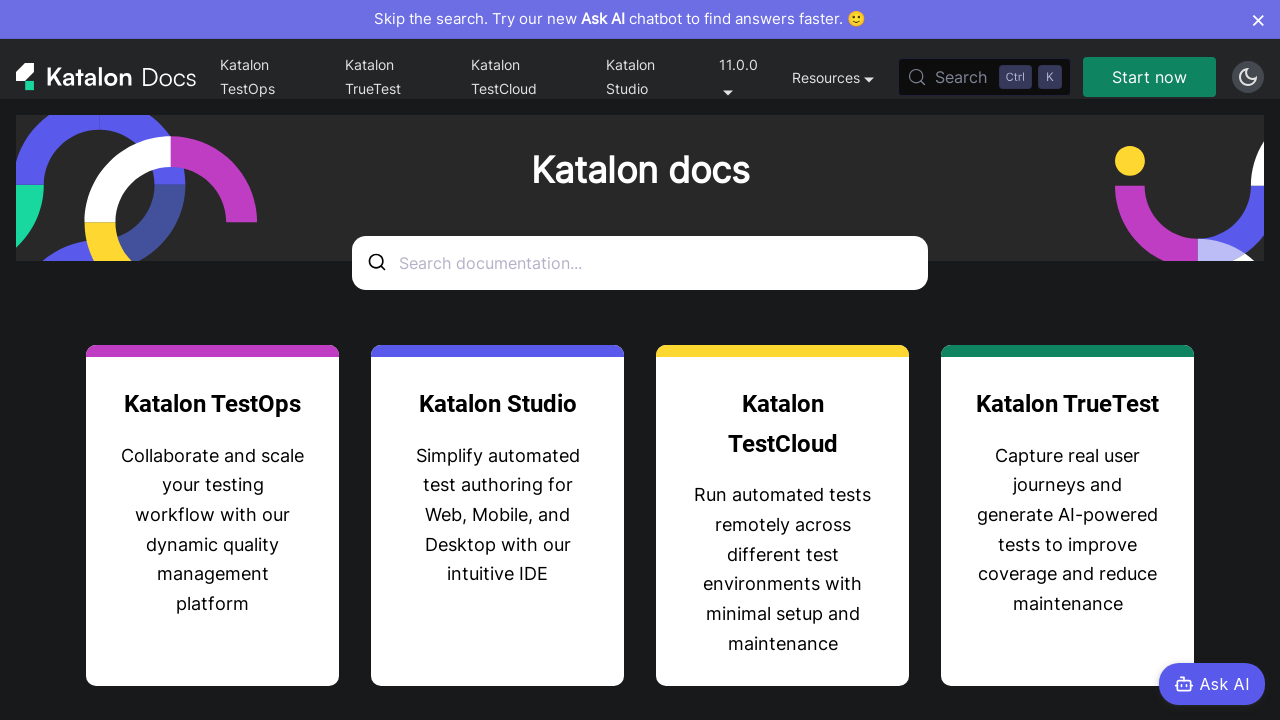

Pressed CTRL+K keyboard shortcut to open search dialog
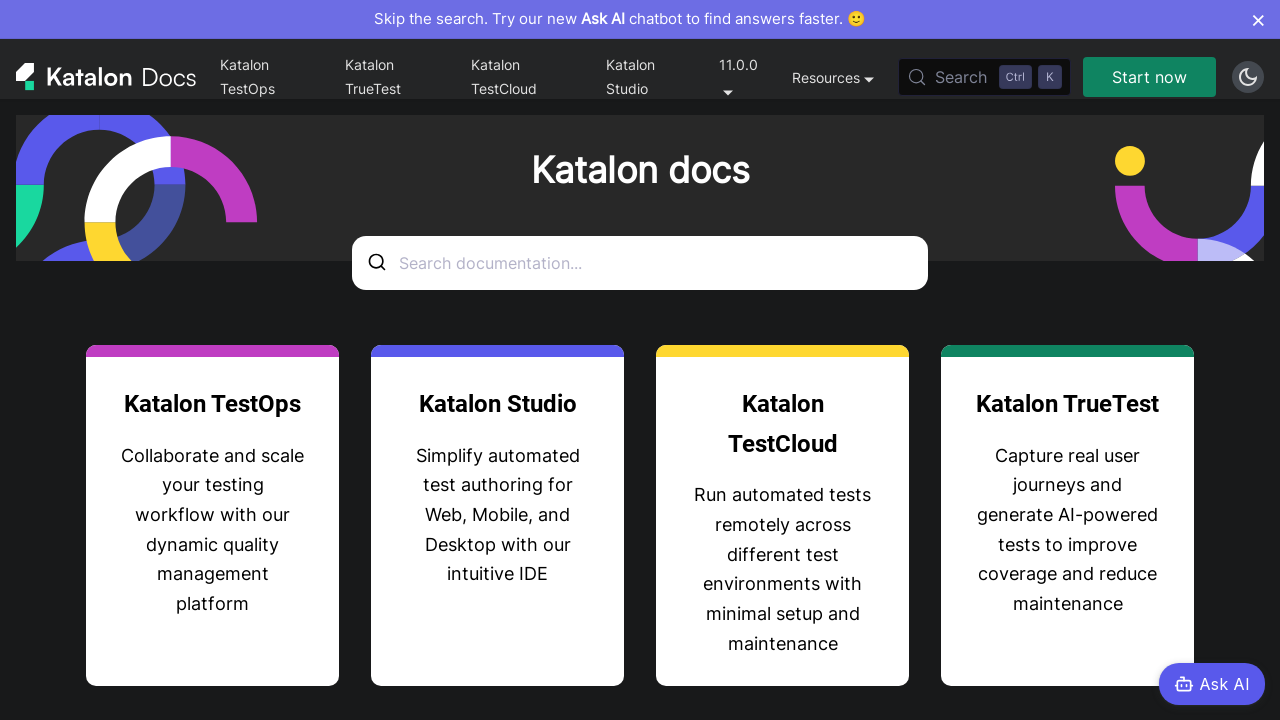

Search dialog input field appeared and loaded
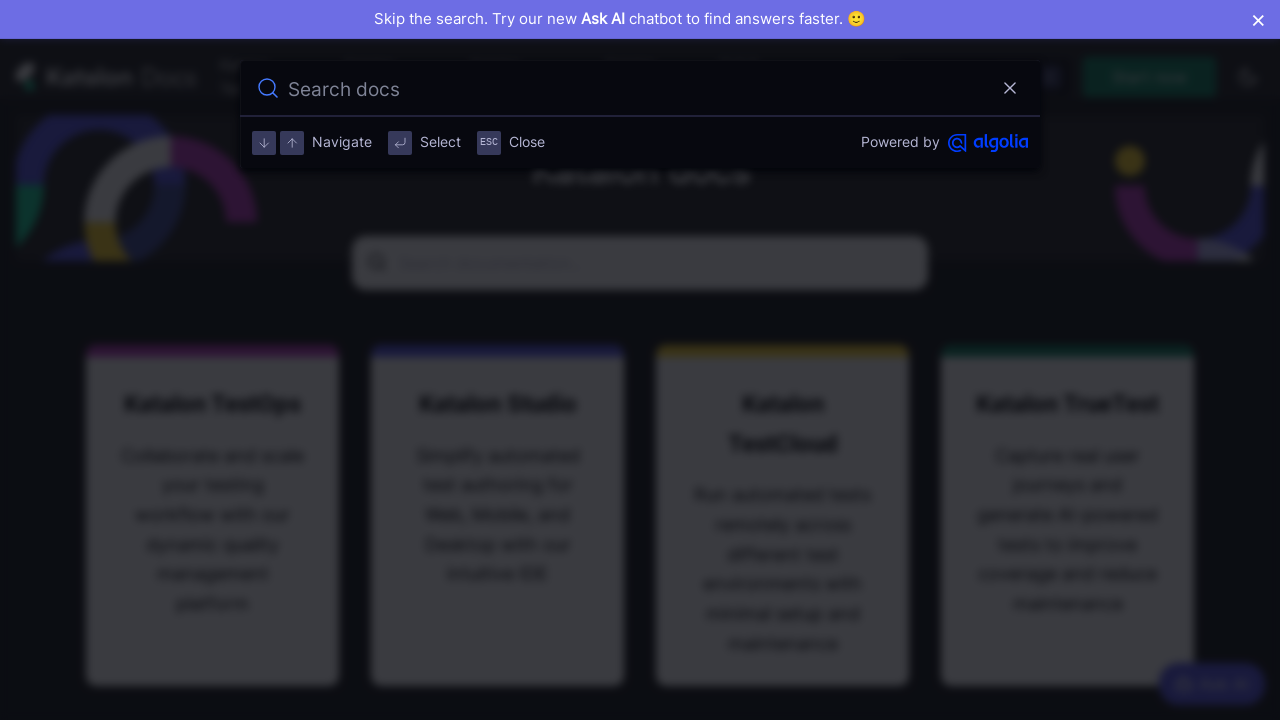

Retrieved type attribute from search input field
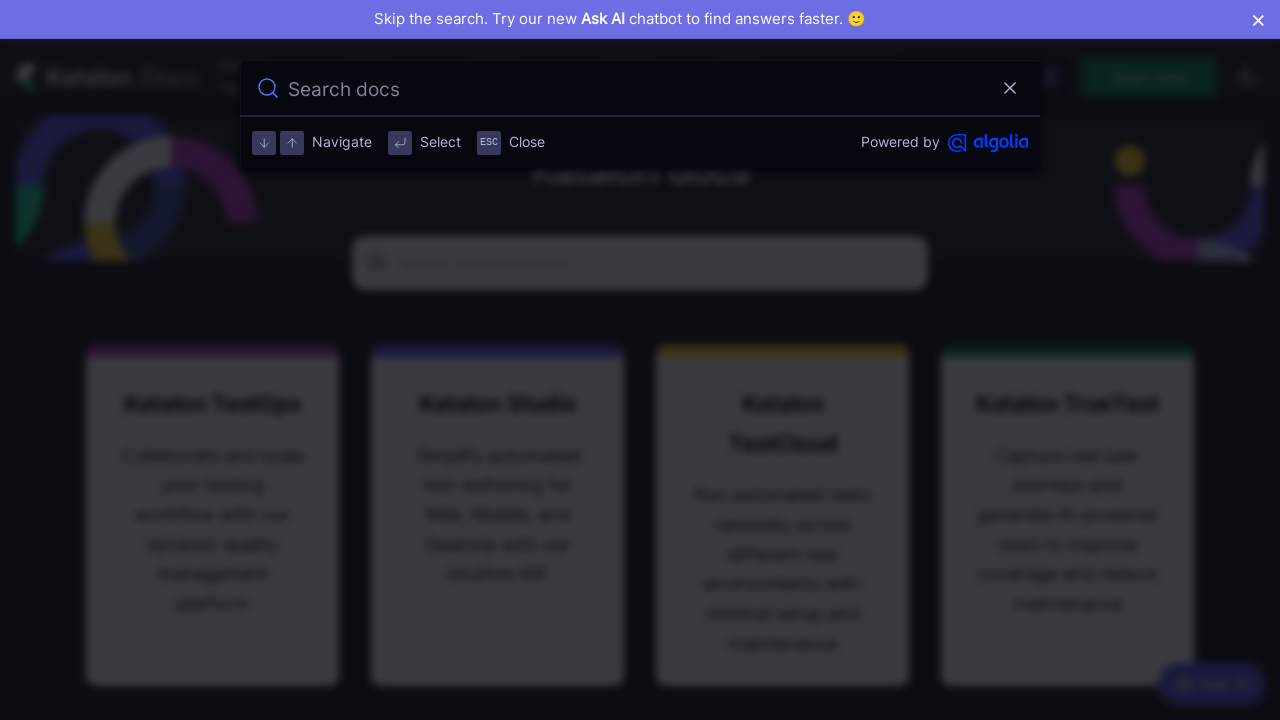

Verified search input field has correct type attribute 'search'
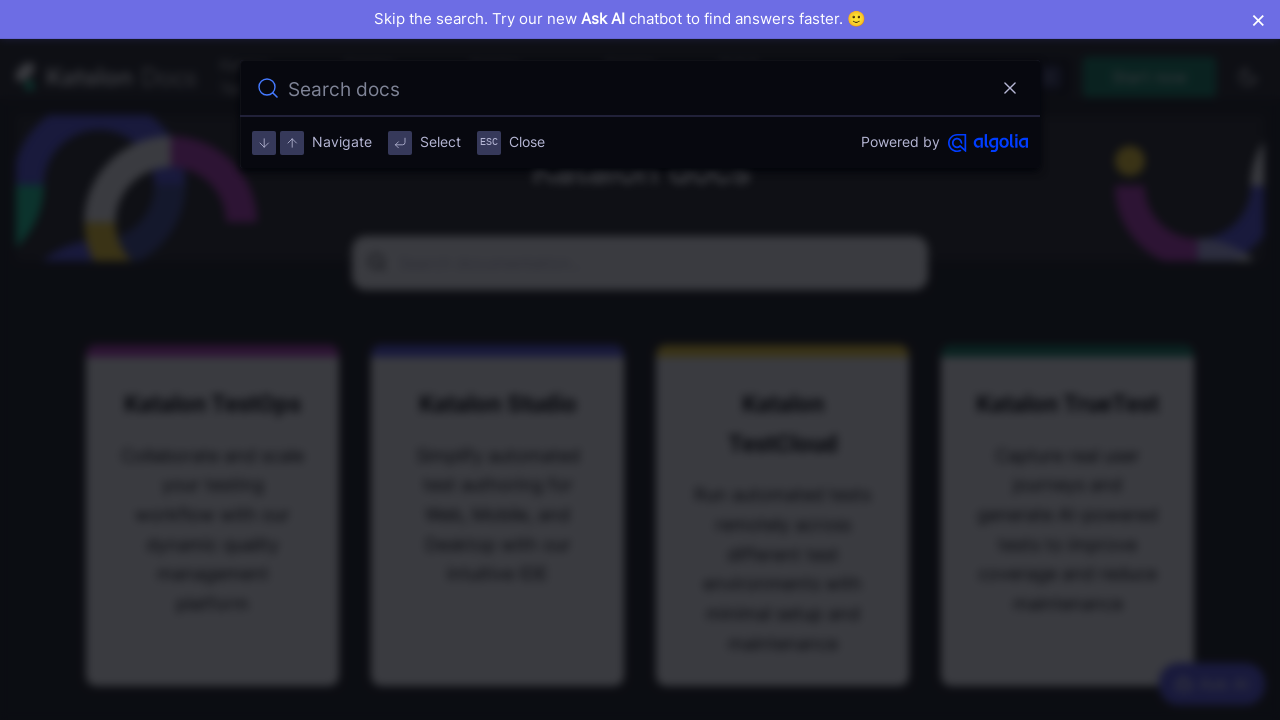

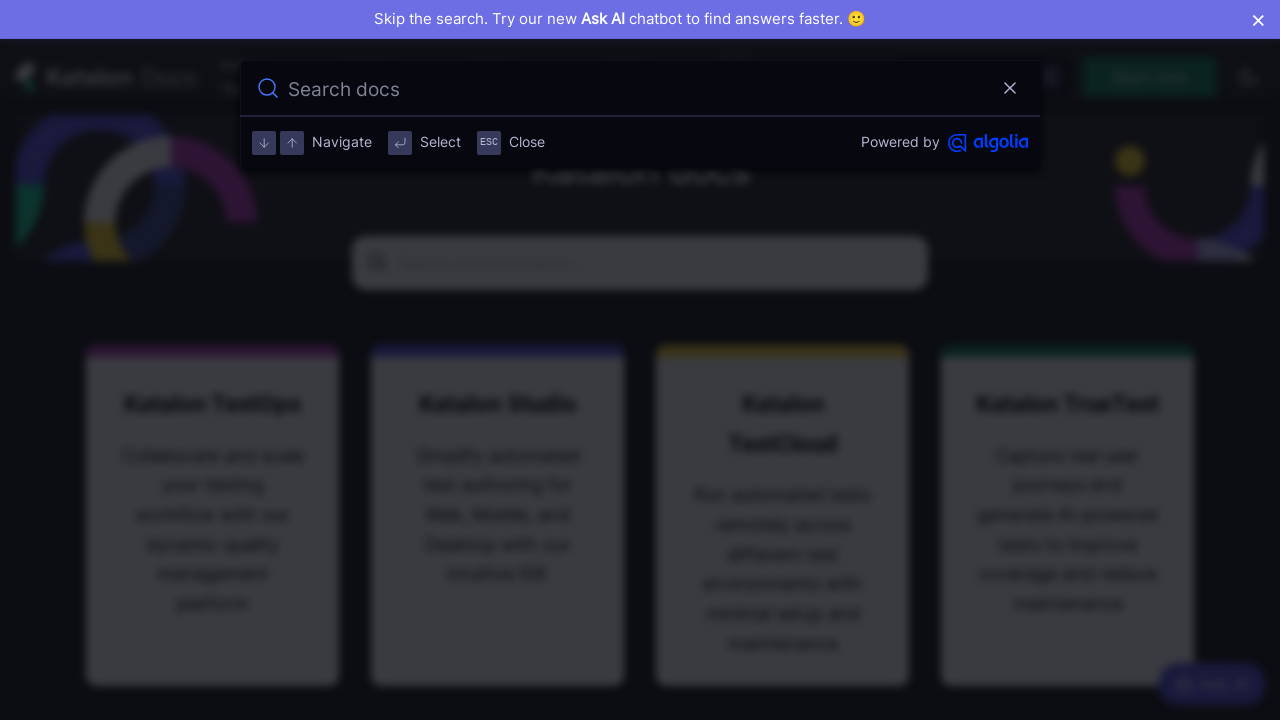